Navigates to the Elements category, then clicks on the Text Box submenu item and verifies the page loads with the correct title

Starting URL: https://demoqa.com/

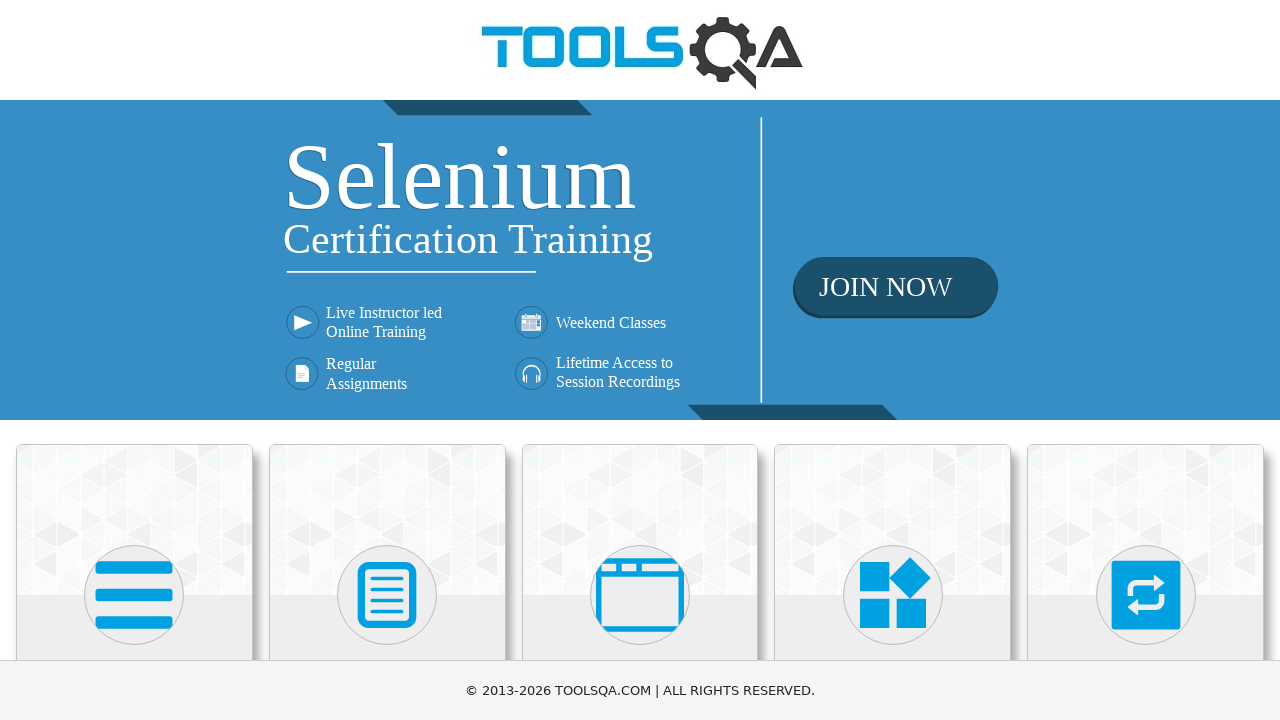

Clicked on Elements category card at (134, 520) on div.card:has-text('Elements')
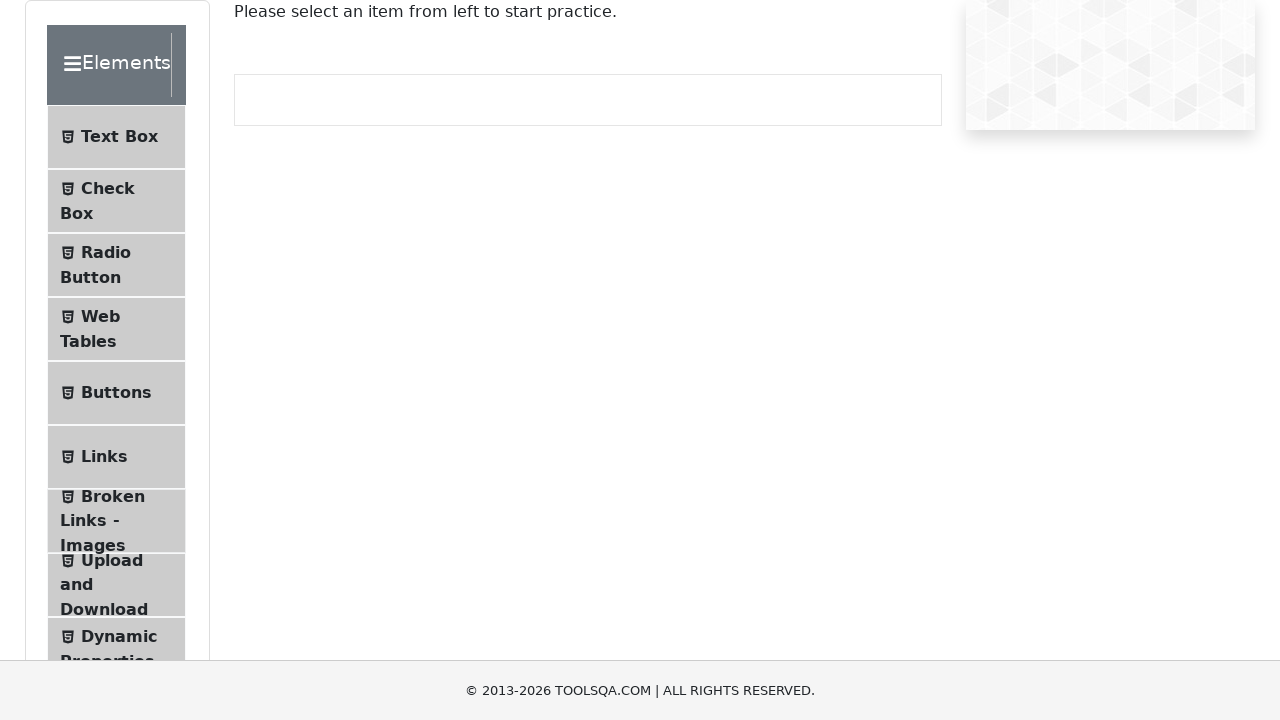

Left panel loaded
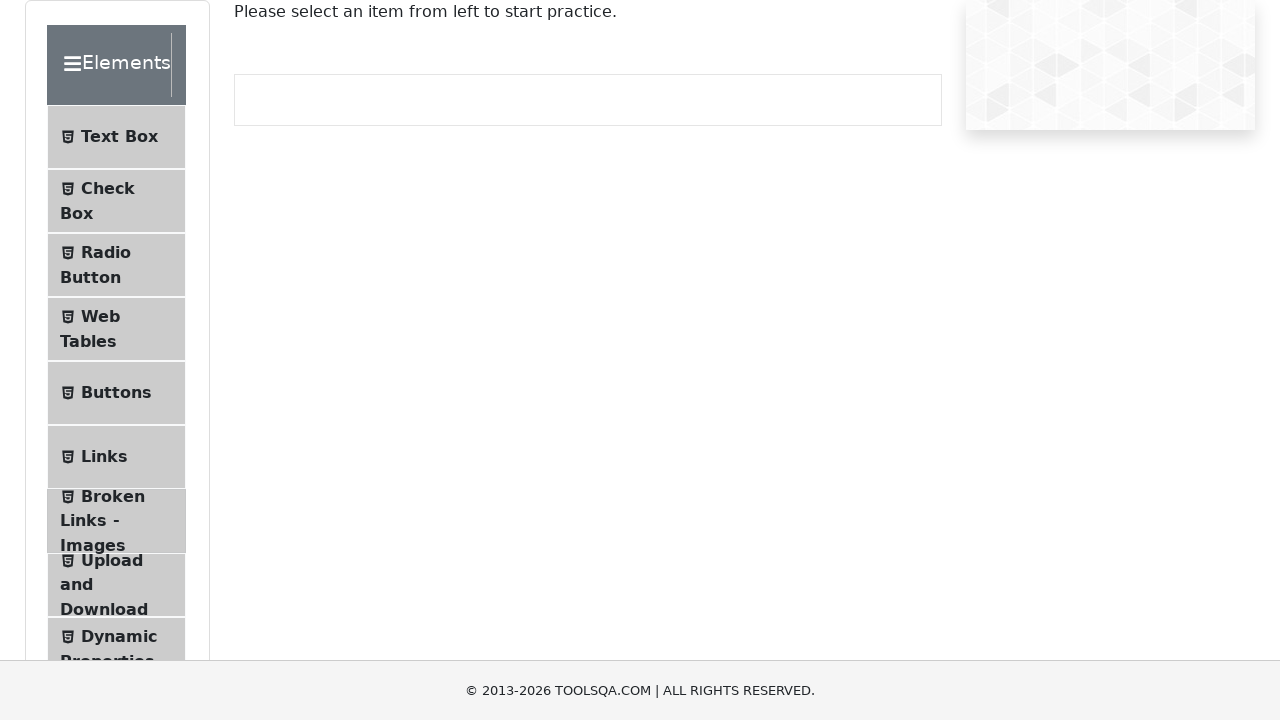

Clicked on Text Box submenu item at (119, 137) on span.text:has-text('Text Box')
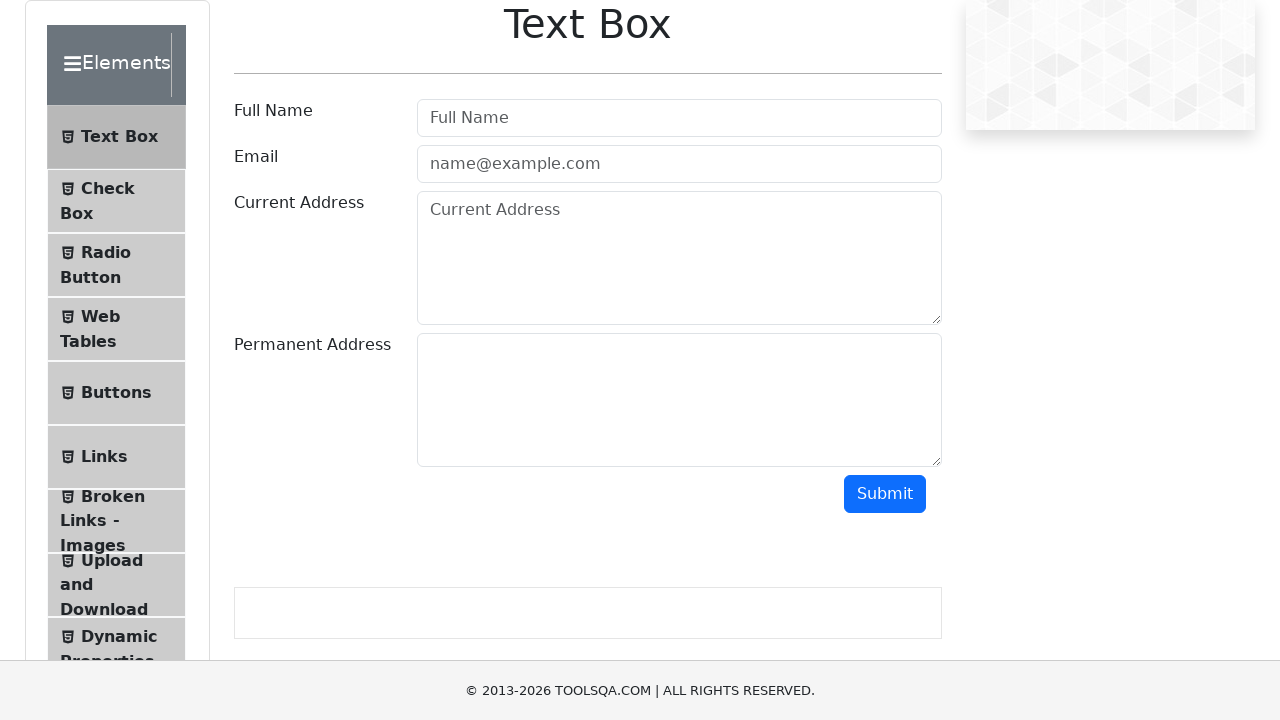

Text Box page loaded successfully with correct title
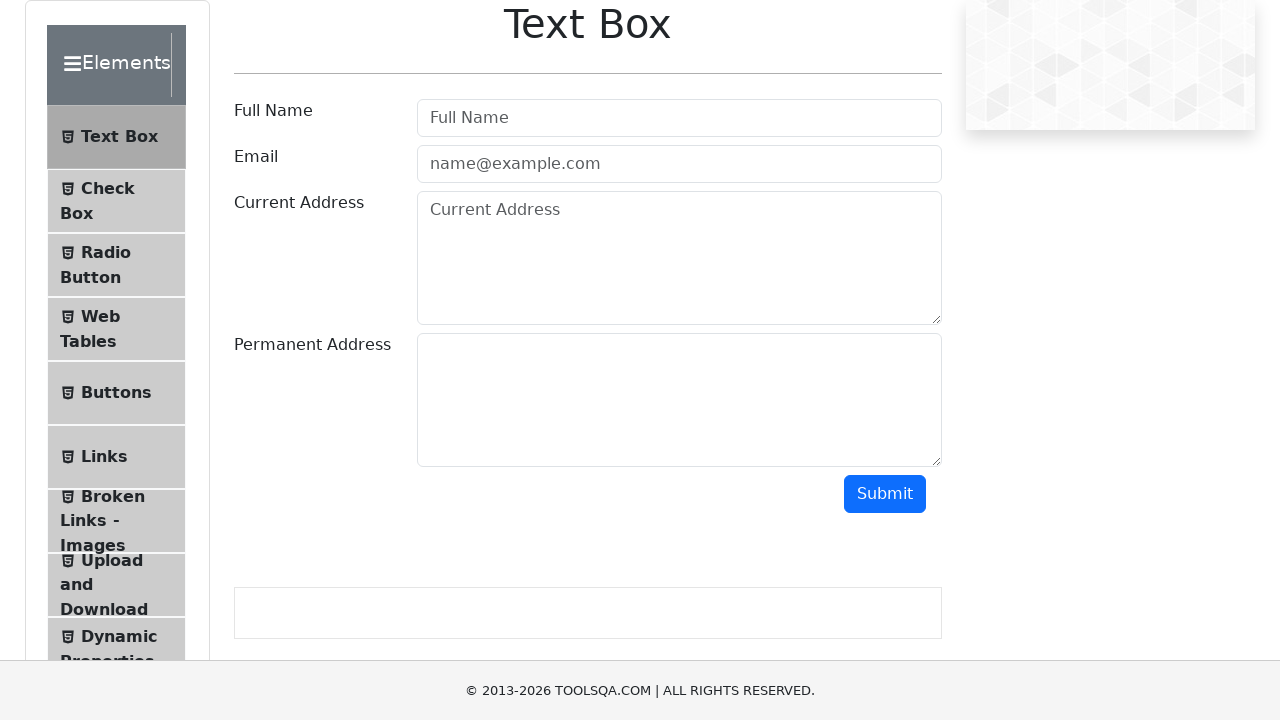

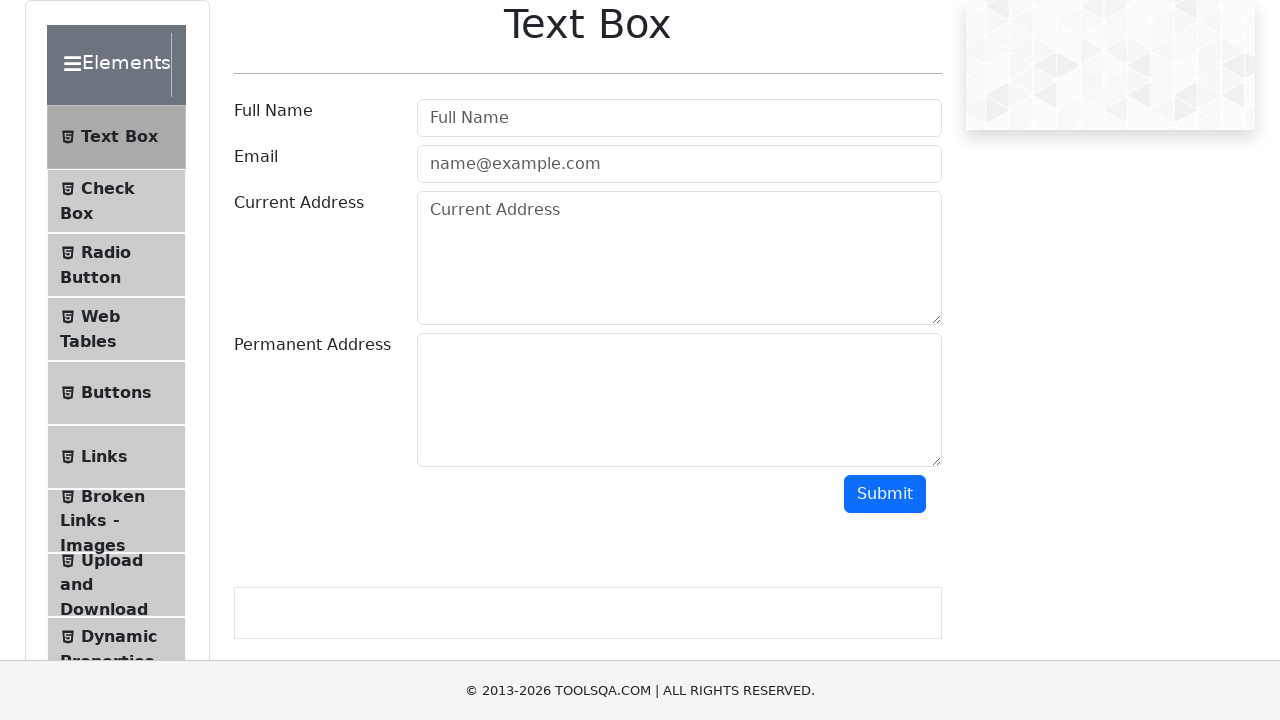